Tests scrolling functionality on the Selenium website by scrolling down 1000 pixels and then scrolling back up

Starting URL: https://www.selenium.dev/

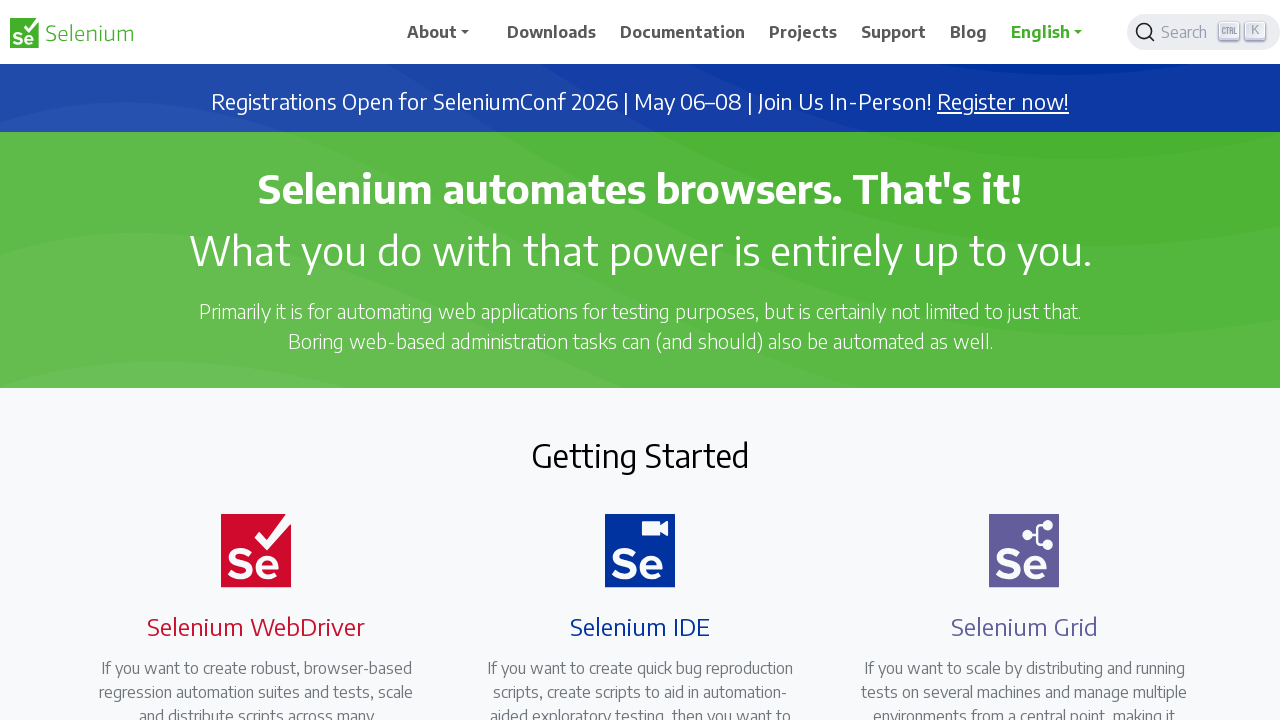

Scrolled down 1000 pixels on Selenium website
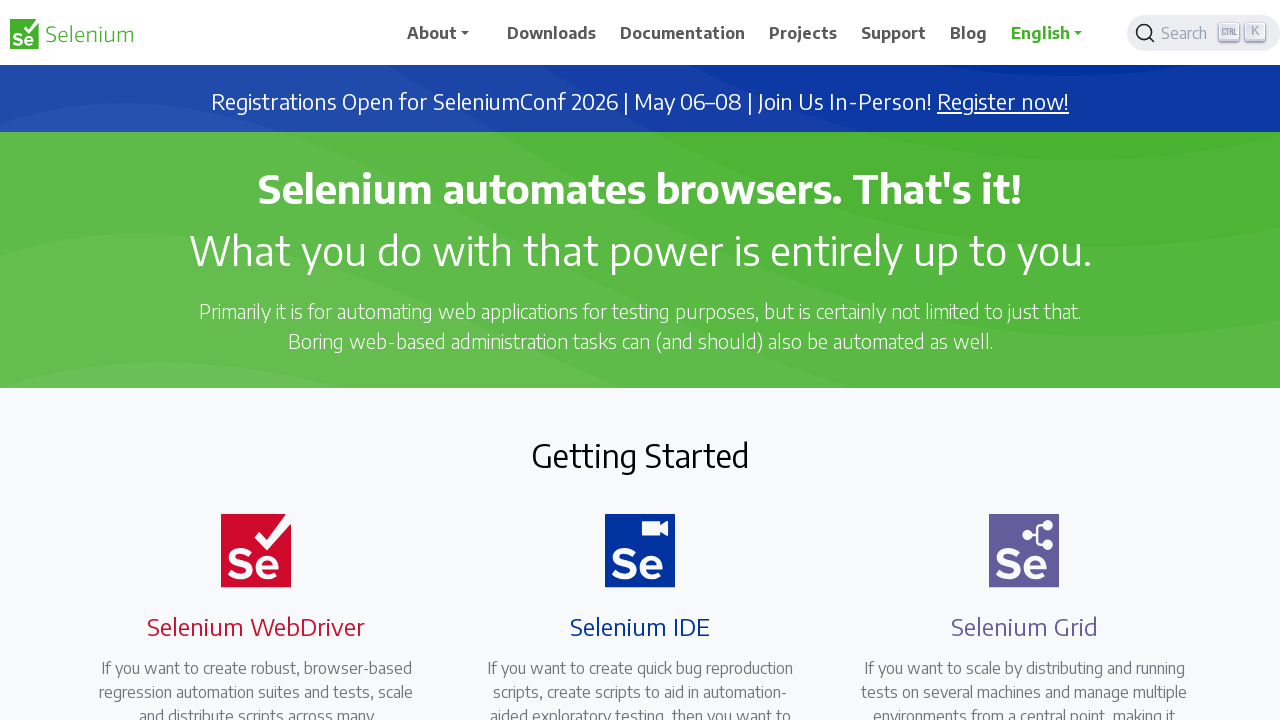

Waited 2 seconds for scroll to complete
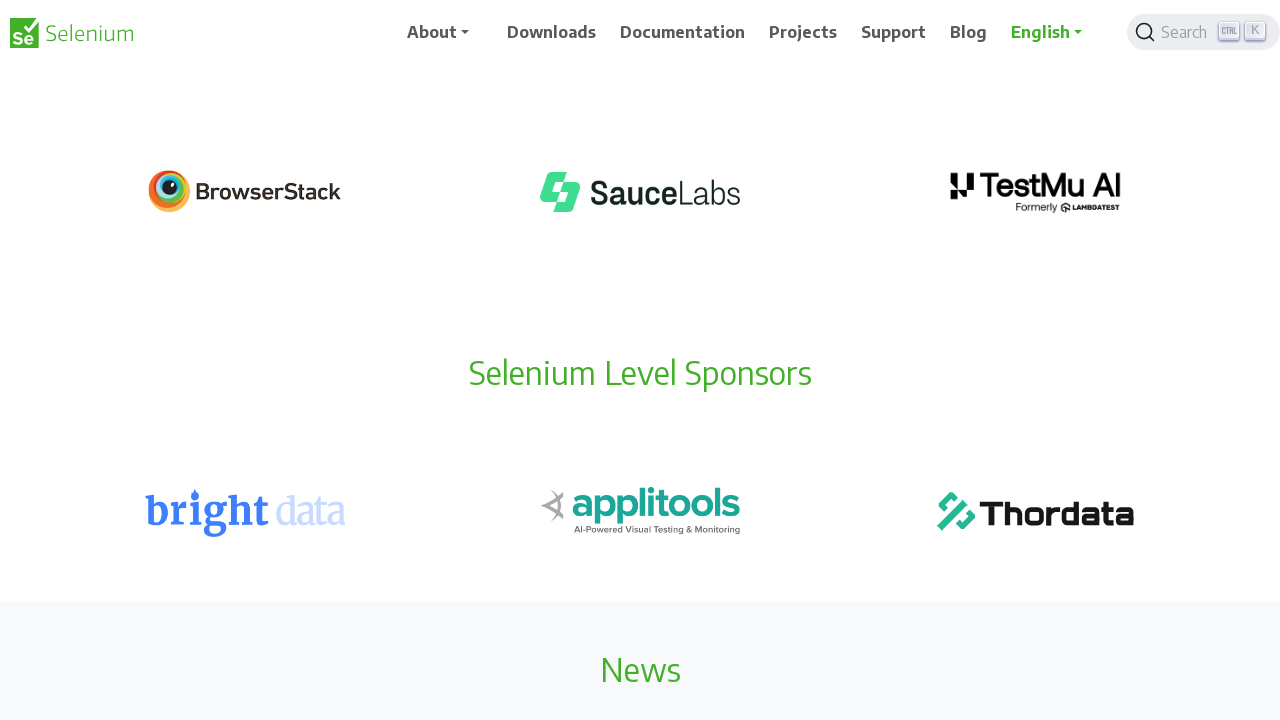

Scrolled back up 1000 pixels
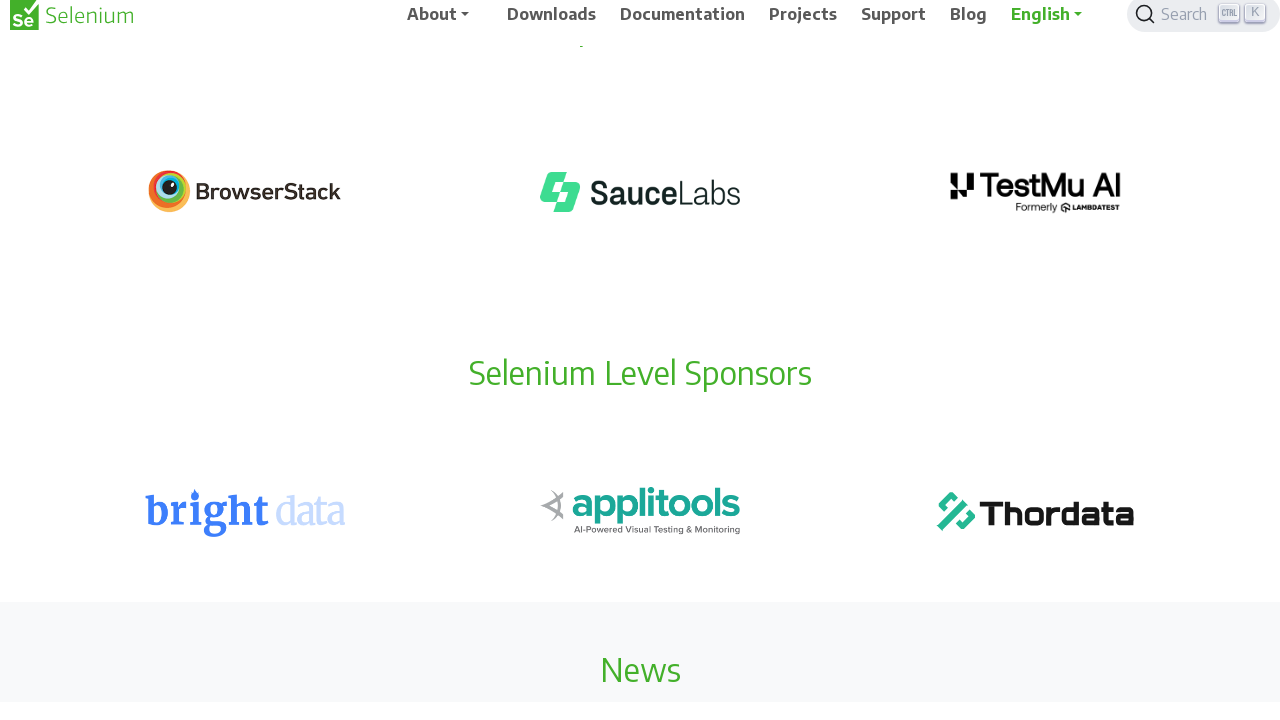

Waited 2 seconds for scroll to complete
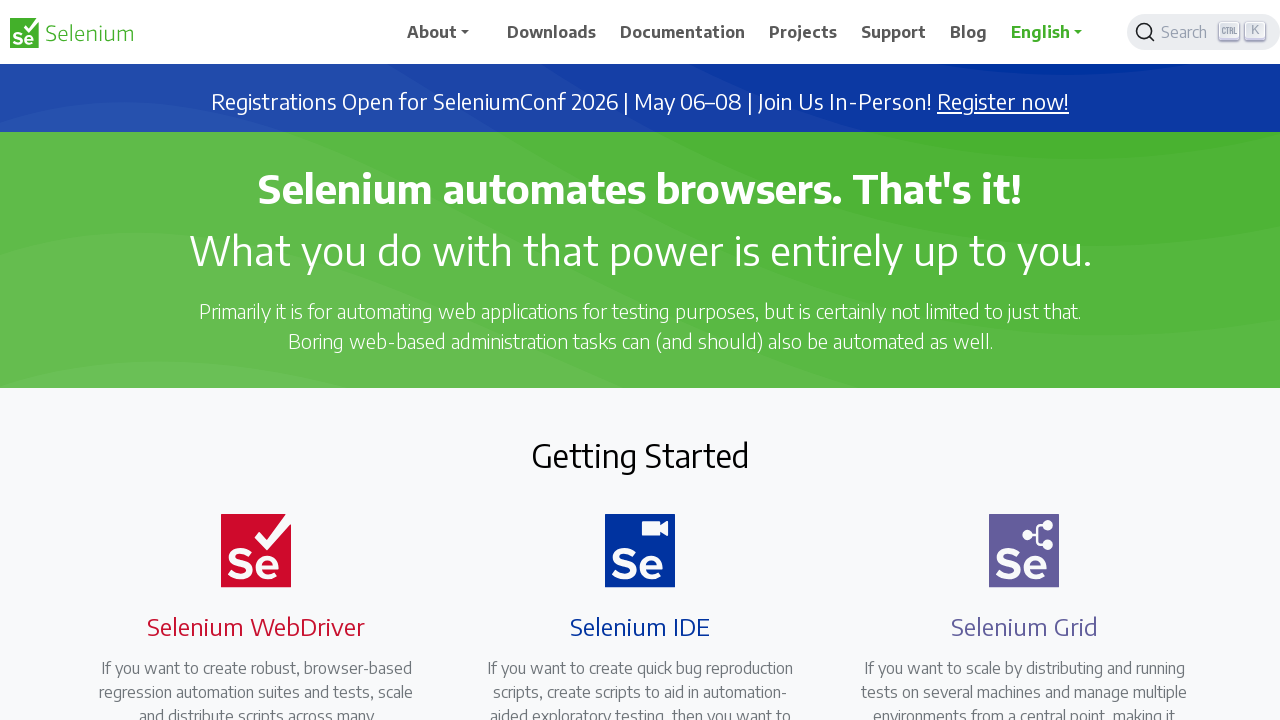

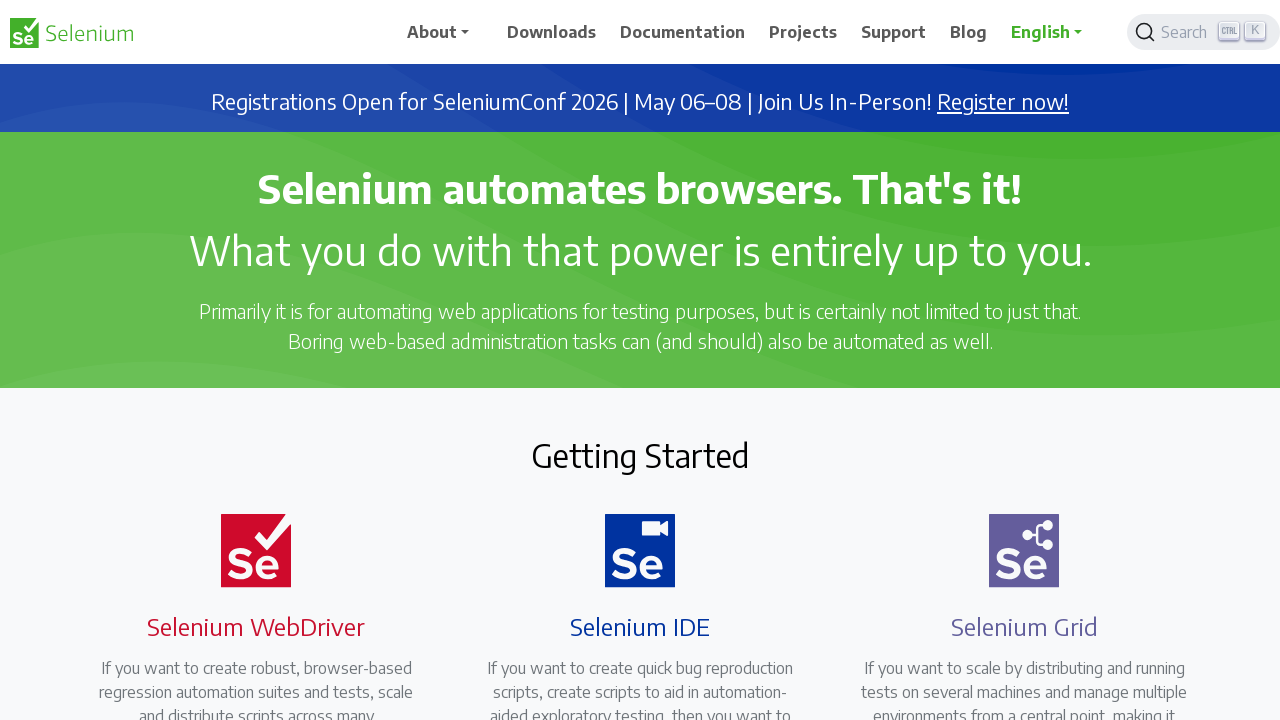